Navigates to SpiceJet airline website and clicks on the destination/origin input field in the flight booking section using mouse actions.

Starting URL: https://www.spicejet.com/

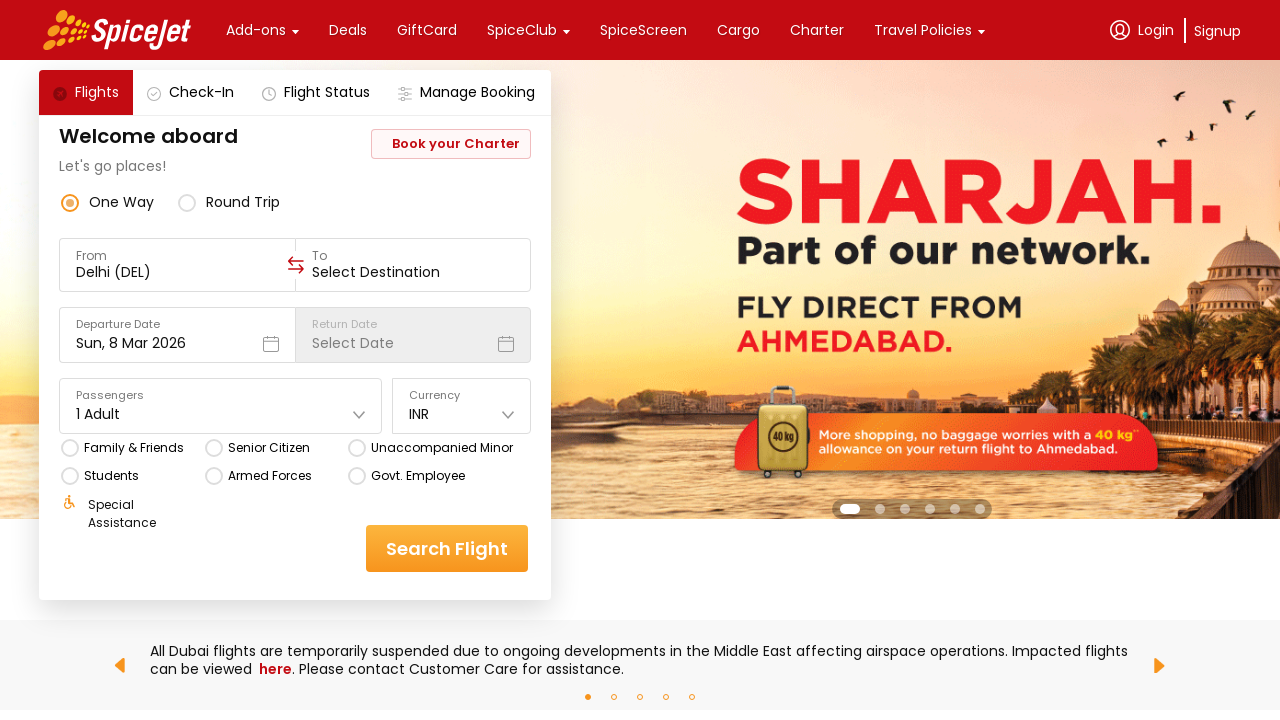

Navigated to SpiceJet airline website
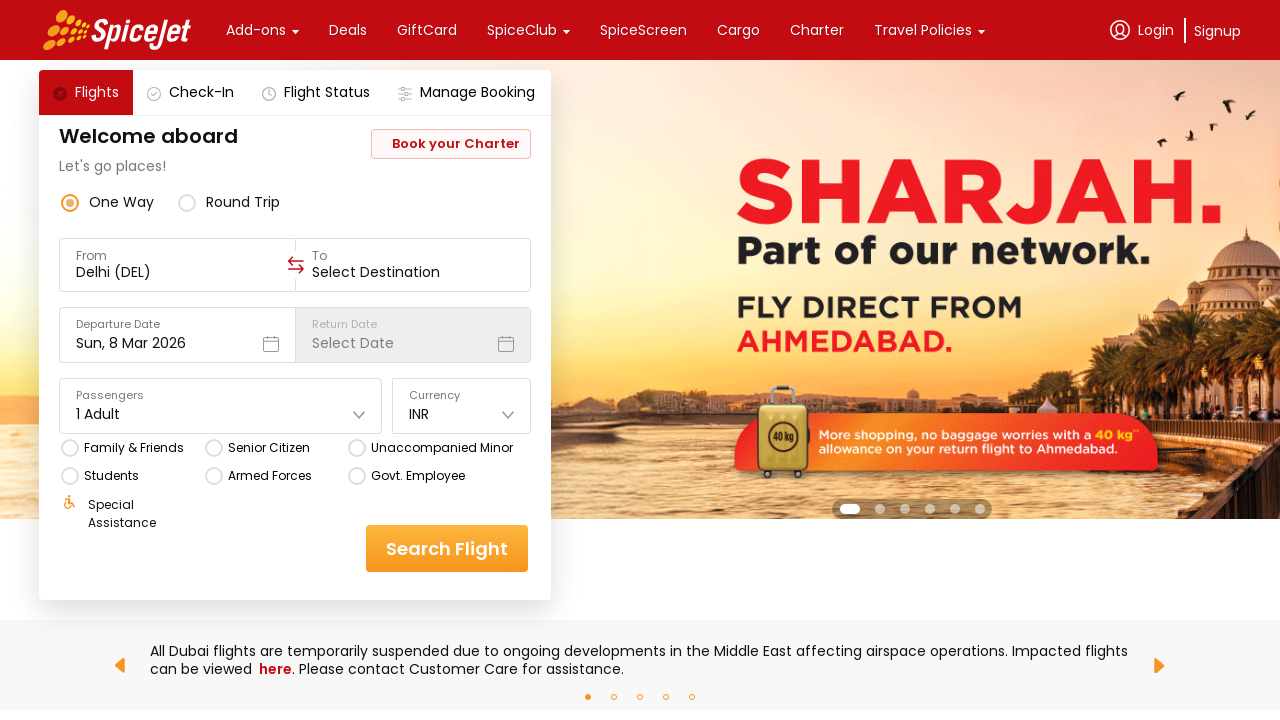

Clicked on the destination/origin input field in the flight booking section using mouse actions at (178, 272) on div[data-testid='to-testID-origin'] > div > div > input
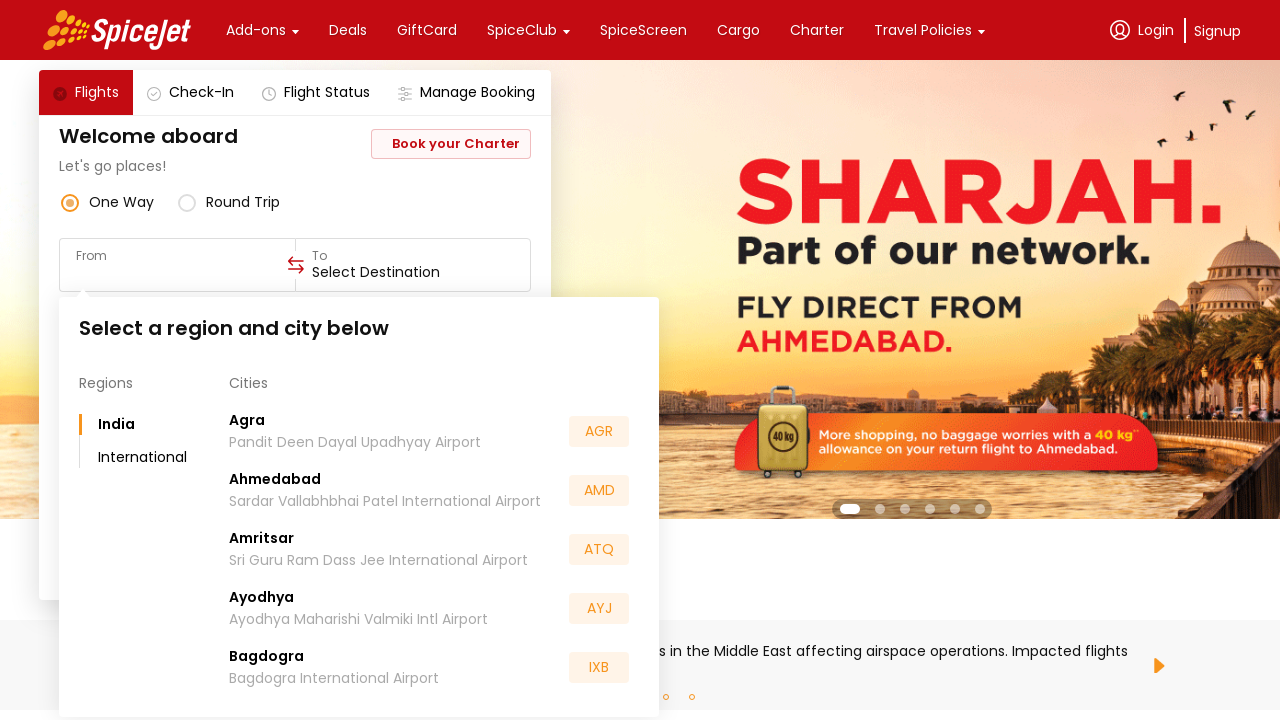

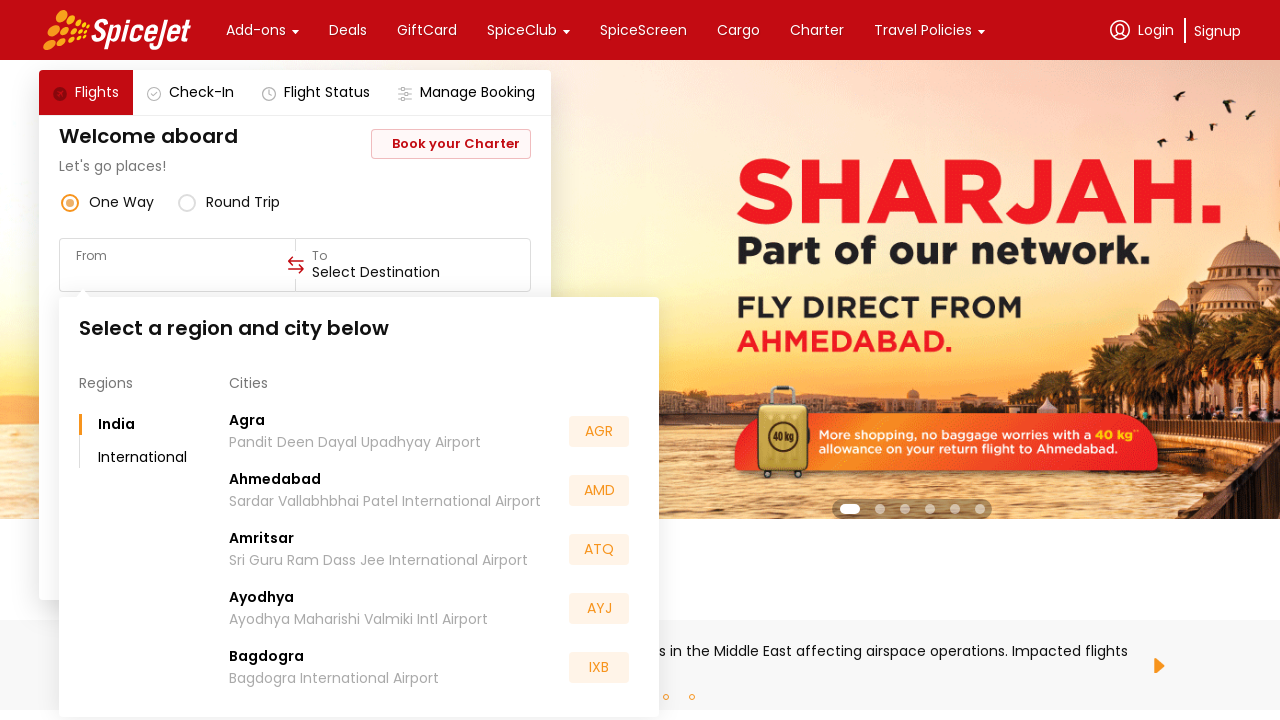